Tests dropdown selection functionality by selecting options using different methods: by value, by index, and by visible text

Starting URL: http://the-internet.herokuapp.com/dropdown

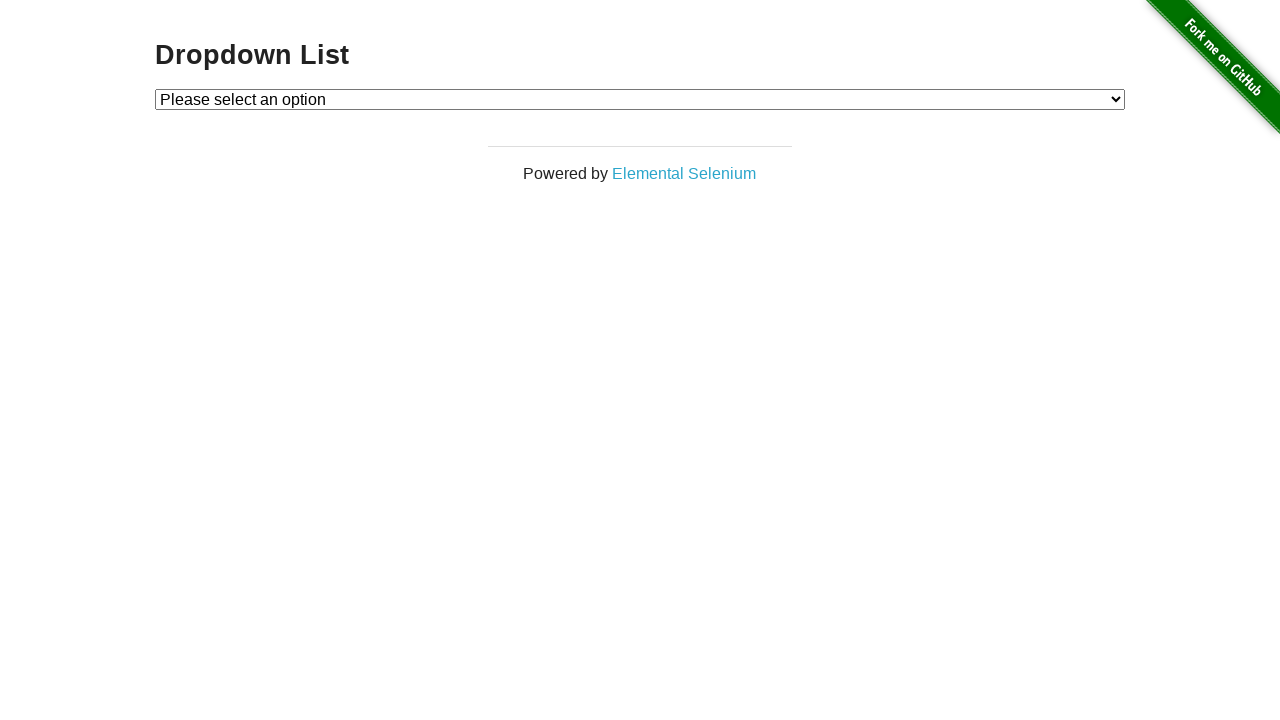

Selected dropdown option by value '2' on #dropdown
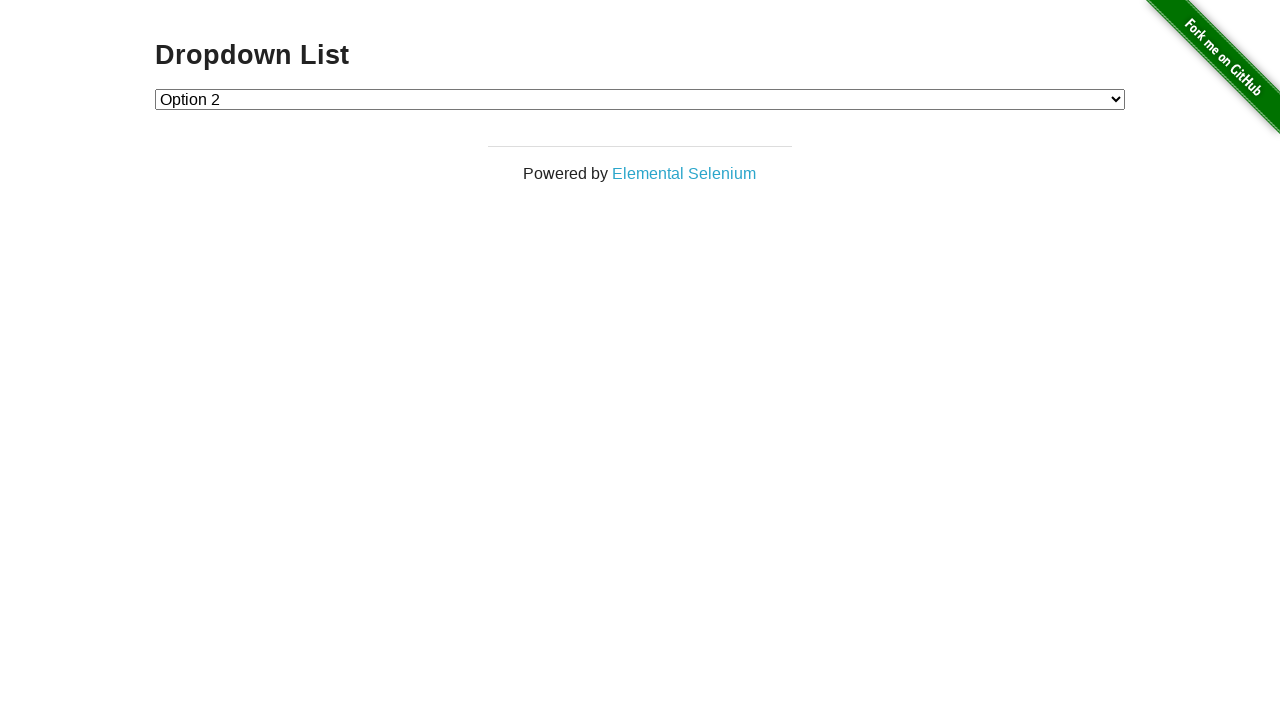

Selected dropdown option by index 1 on #dropdown
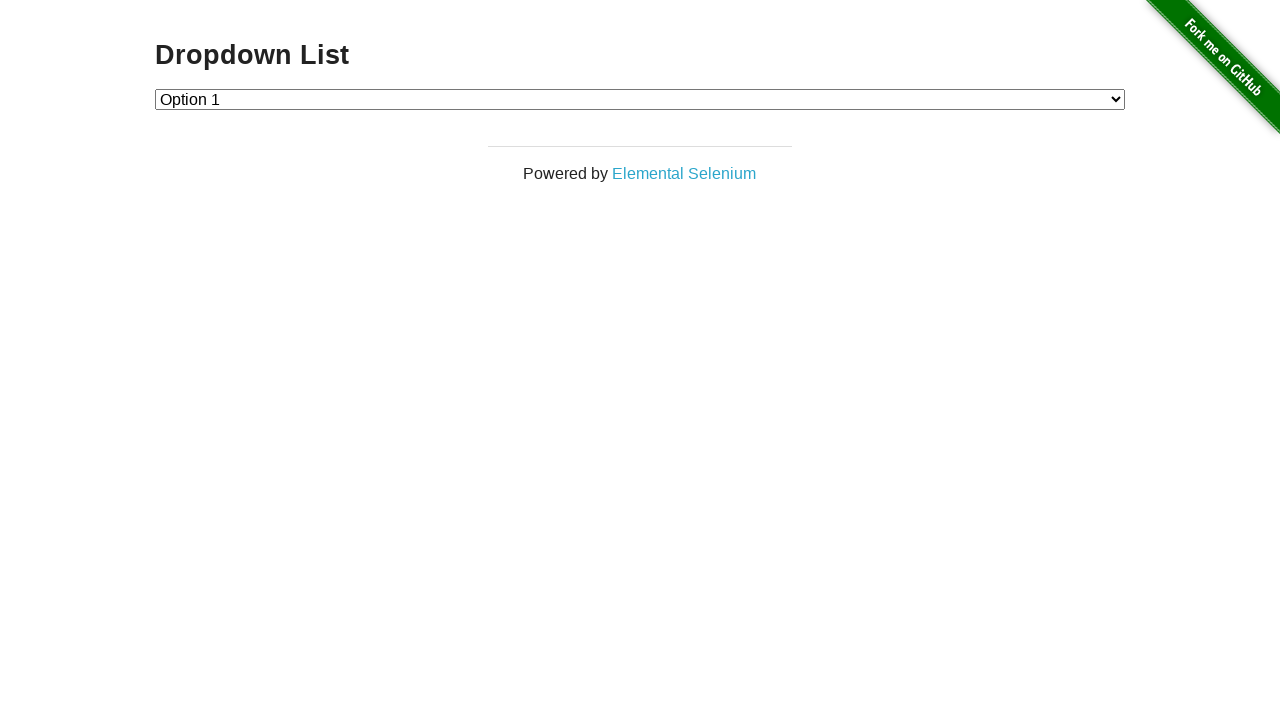

Selected dropdown option by visible text 'Please select an option' on #dropdown
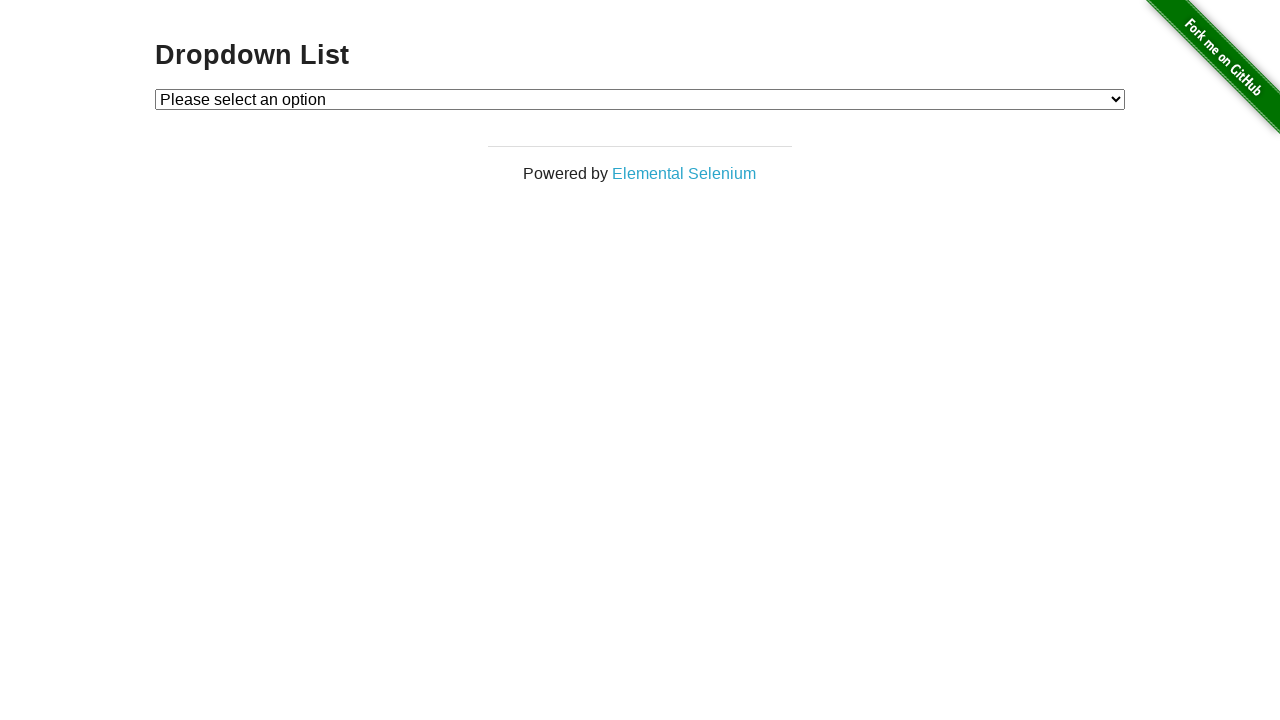

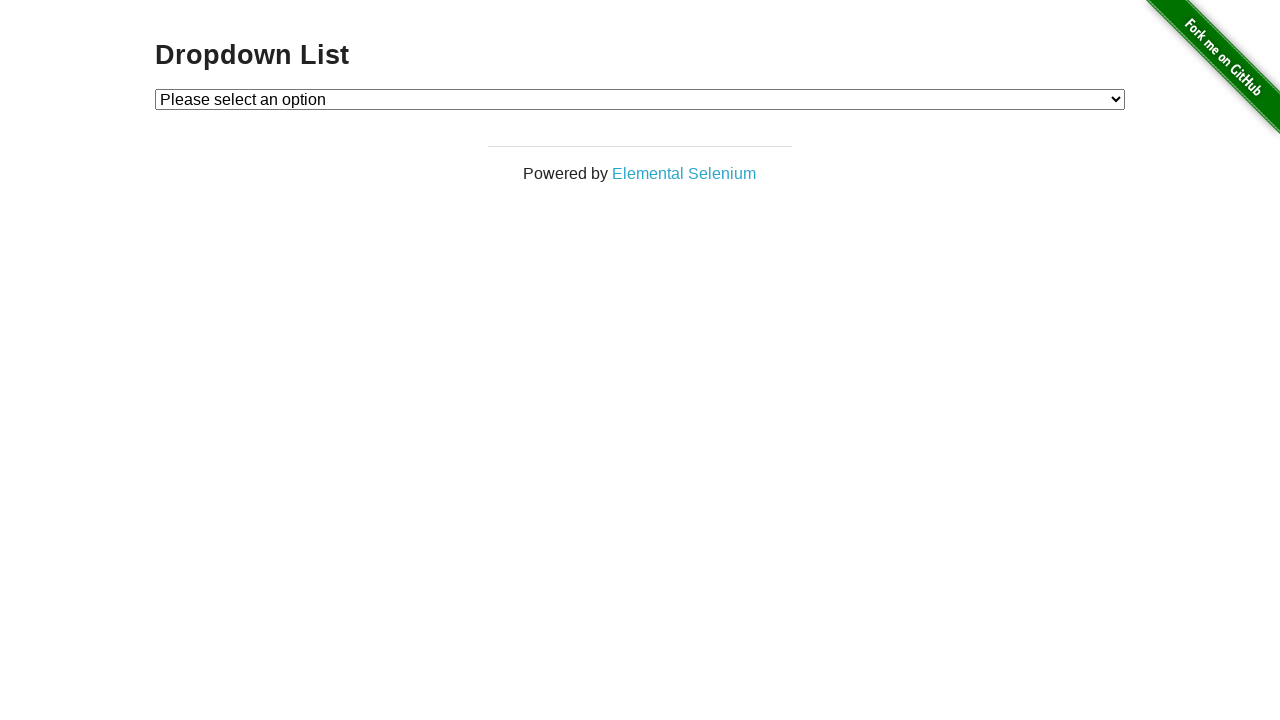